Tests a registration form by filling out personal information fields including name, gender, food preferences, education level, and sports, then submits the form and verifies successful registration.

Starting URL: https://wcaquino.me/selenium/componentes.html

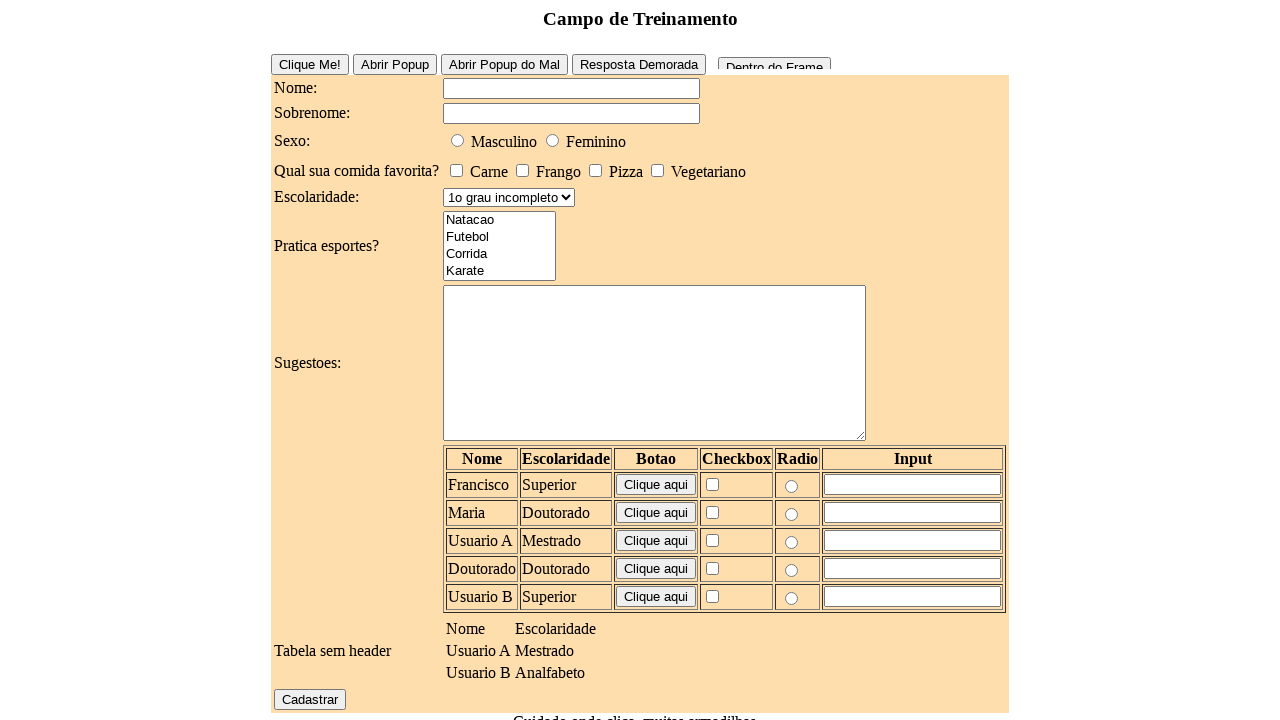

Filled first name field with 'Vinícius' on #elementosForm\:nome
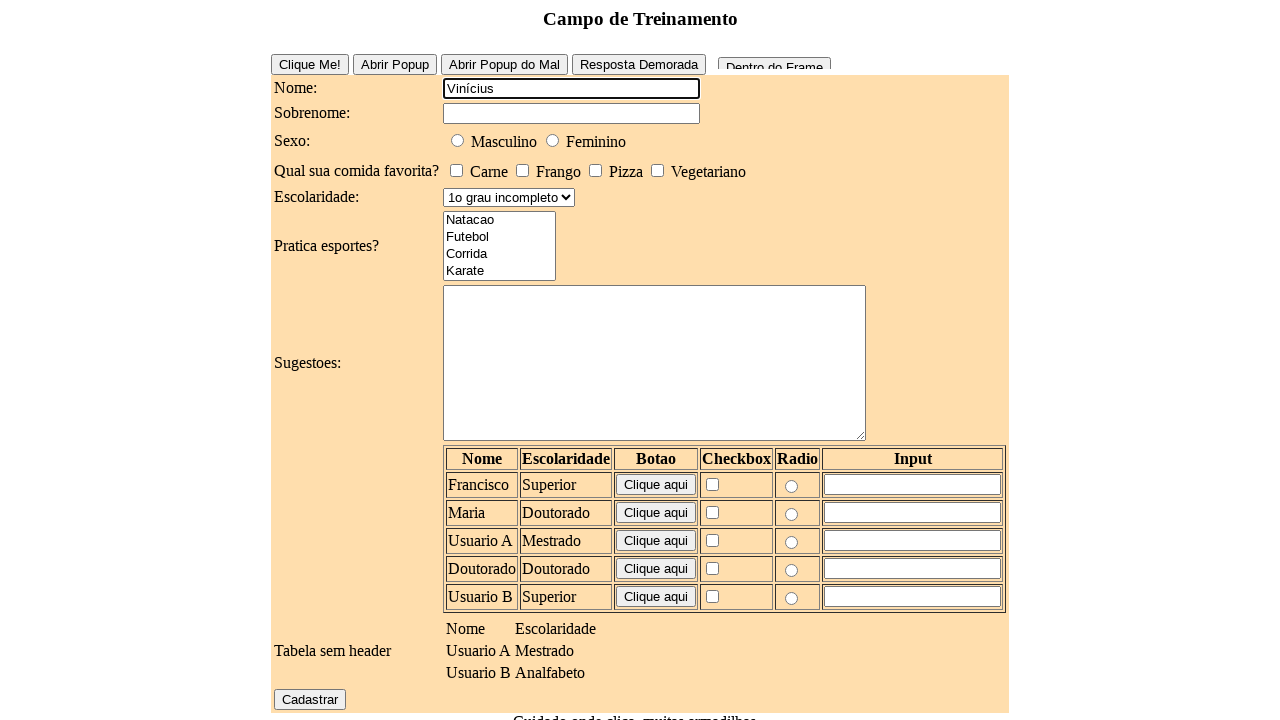

Filled last name field with 'Alves' on #elementosForm\:sobrenome
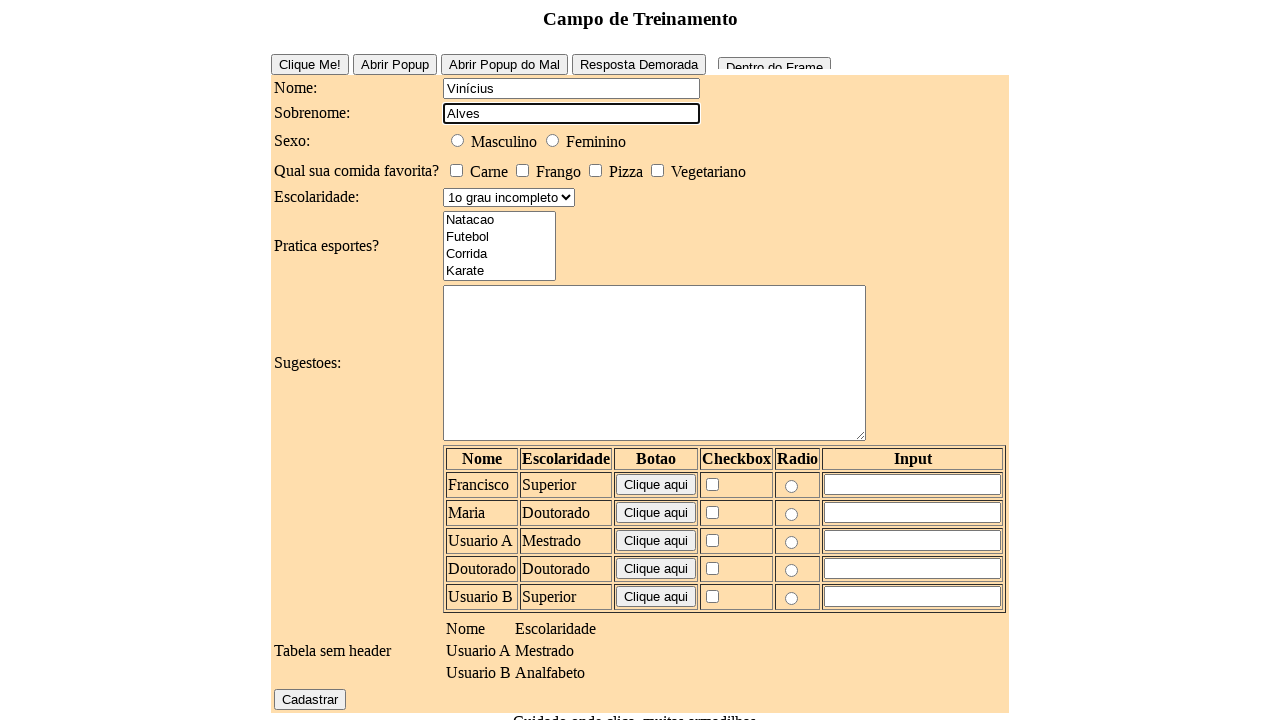

Selected male gender radio button at (458, 140) on #elementosForm\:sexo\:0
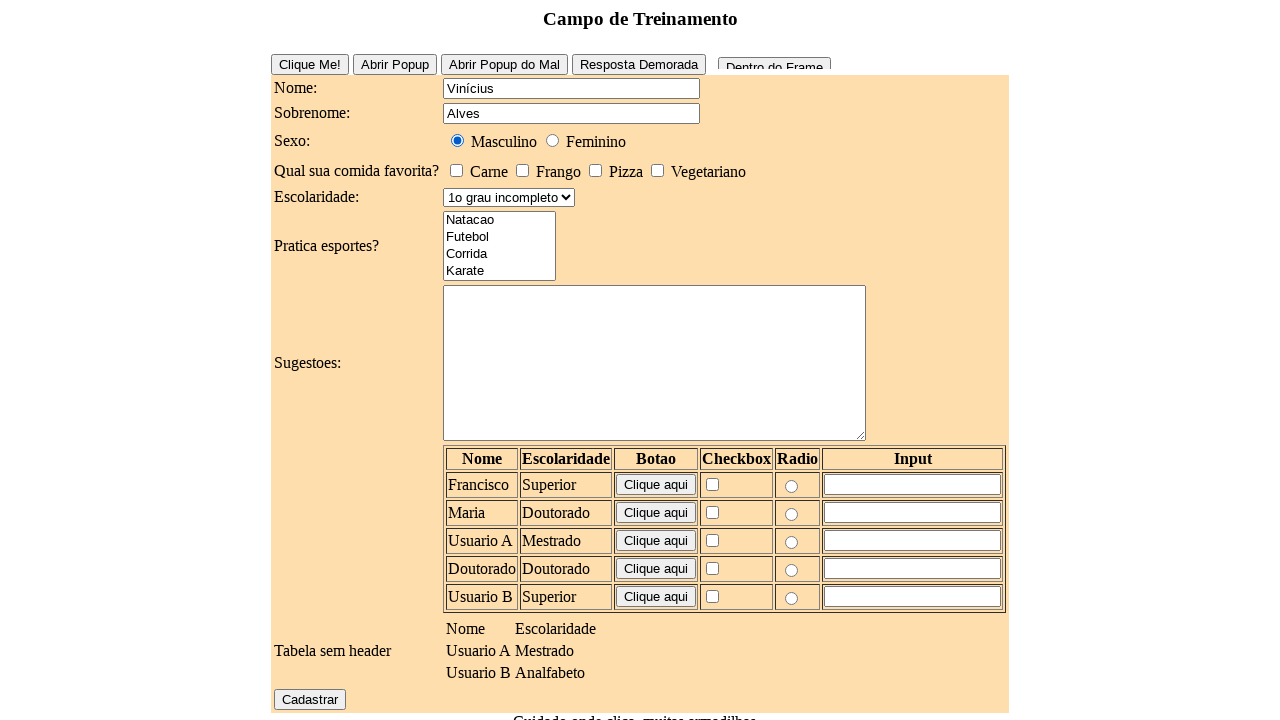

Selected meat as food preference at (456, 170) on #elementosForm\:comidaFavorita\:0
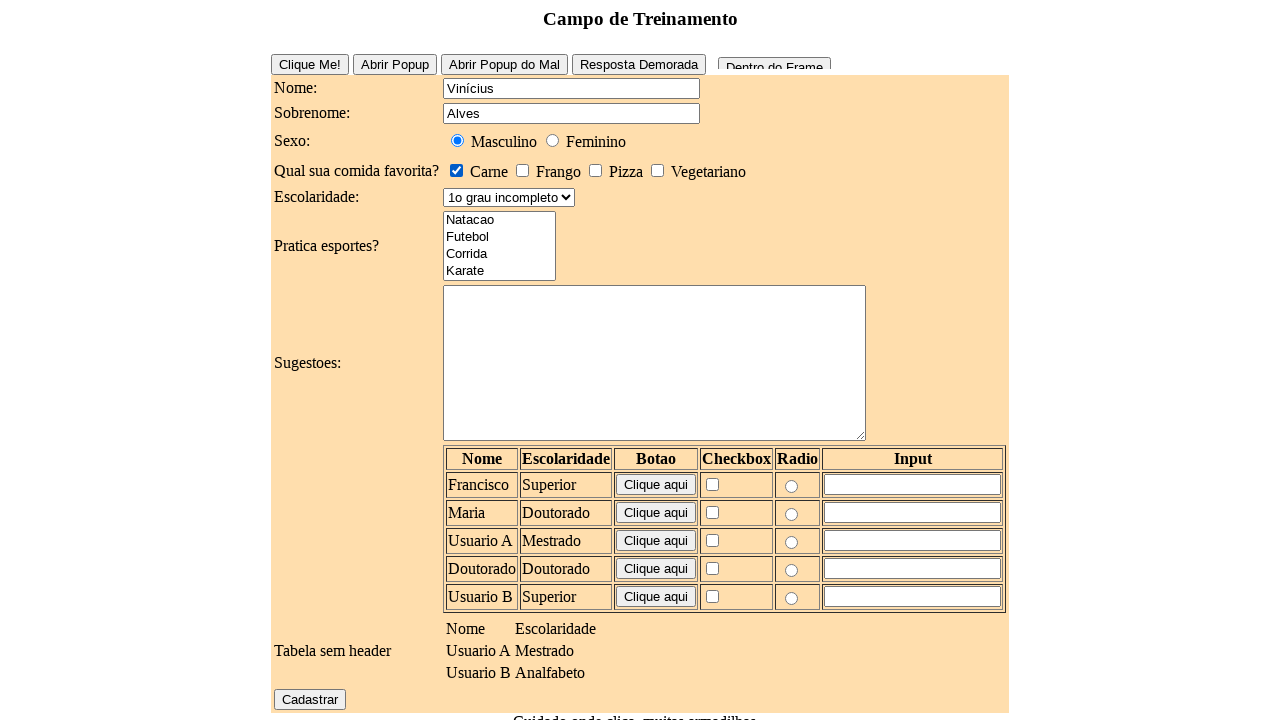

Selected 'superior' education level from dropdown on #elementosForm\:escolaridade
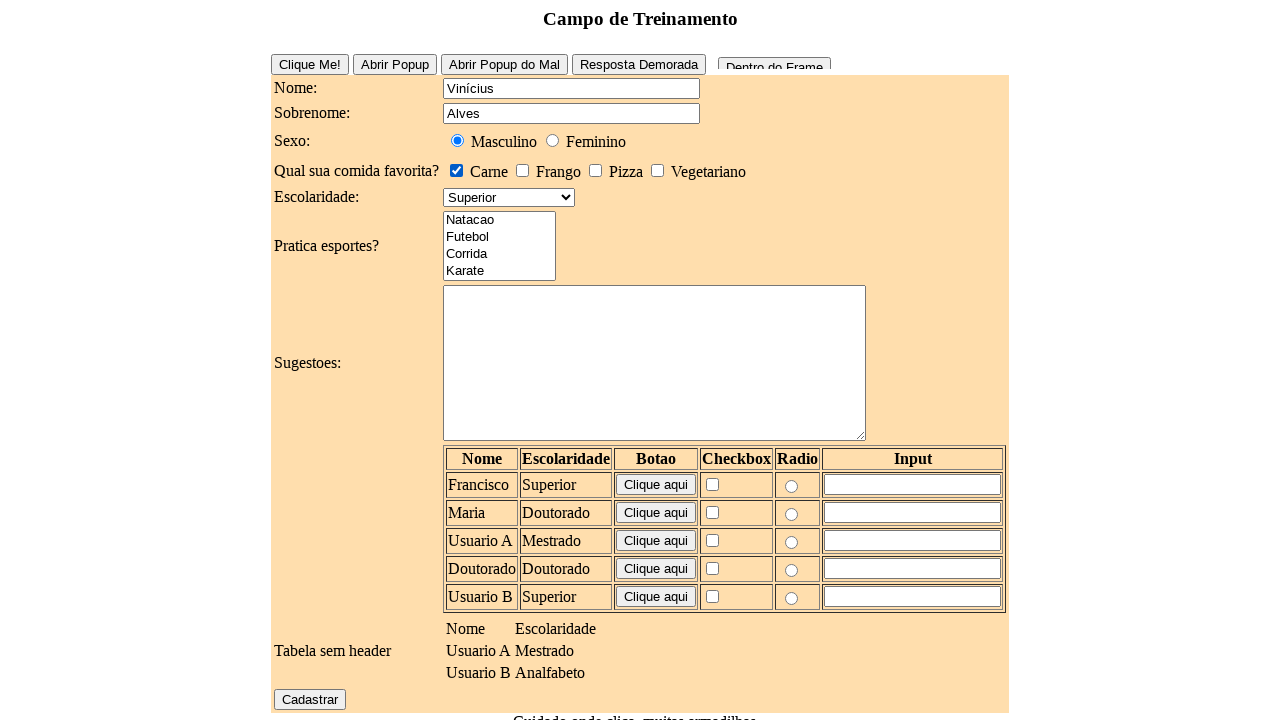

Selected 'futebol' from sports multi-select on #elementosForm\:esportes
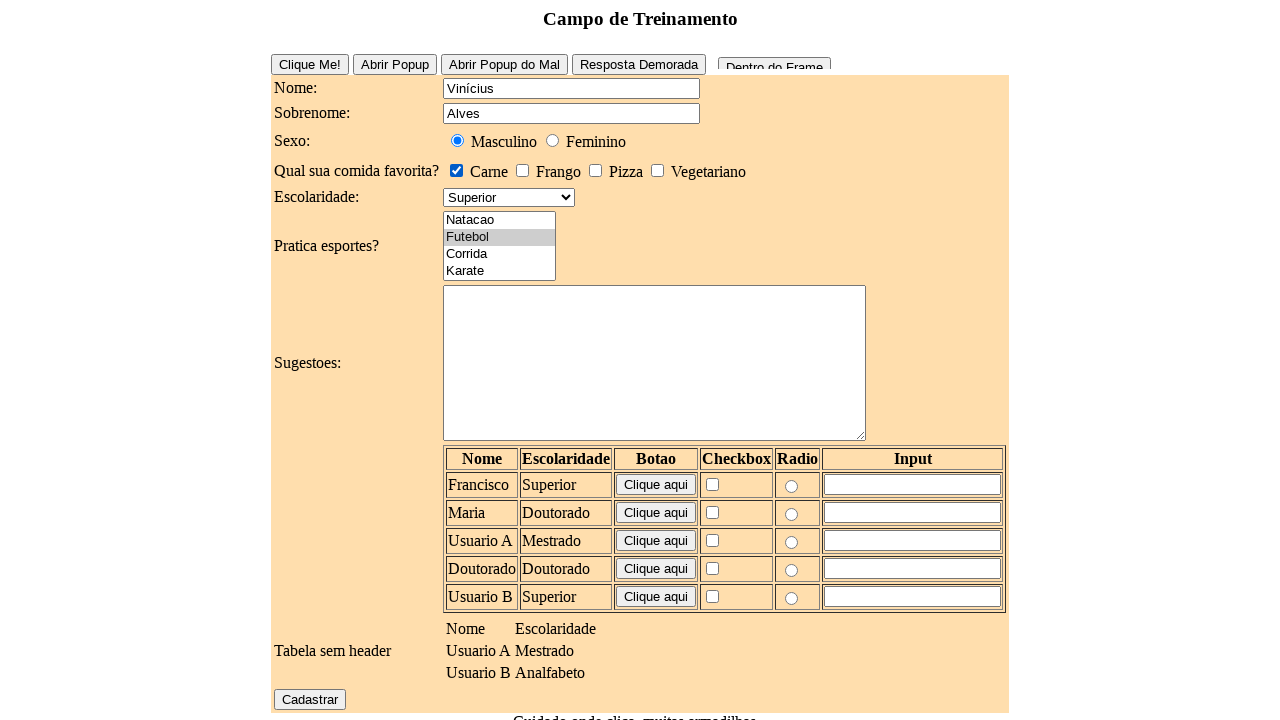

Clicked the register/submit button at (310, 699) on #elementosForm\:cadastrar
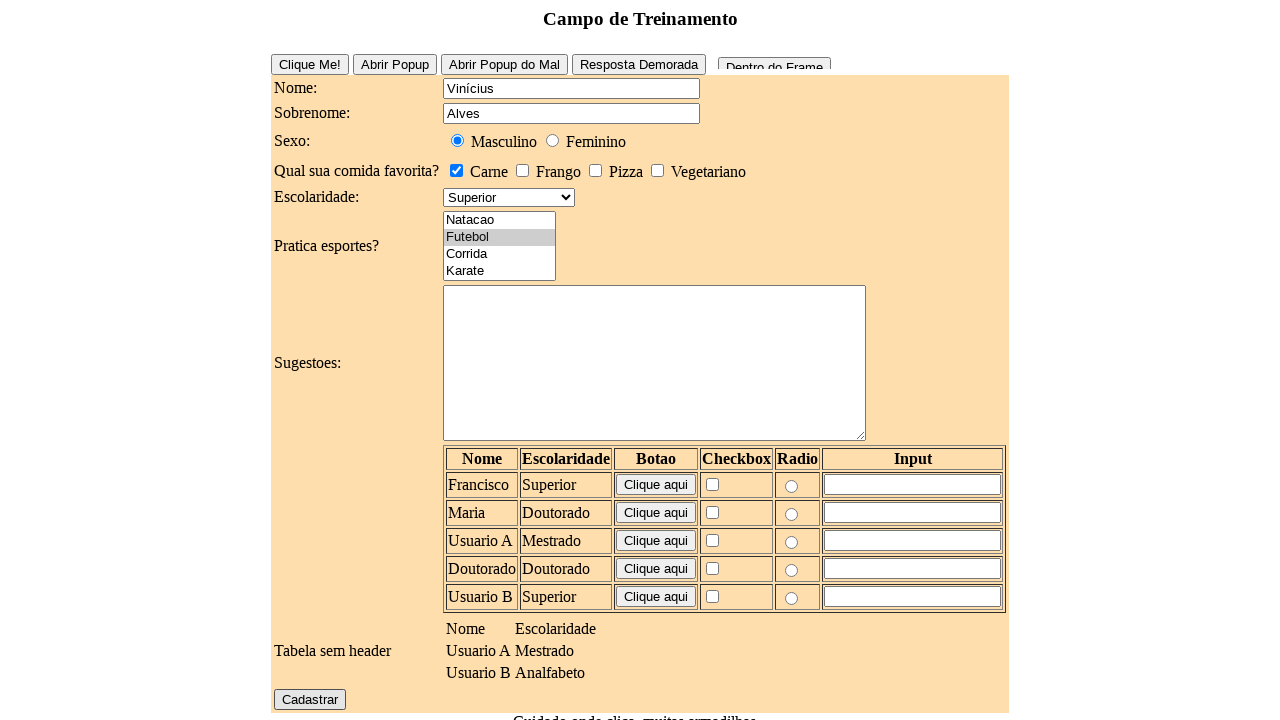

Success message 'Cadastrado!' appeared
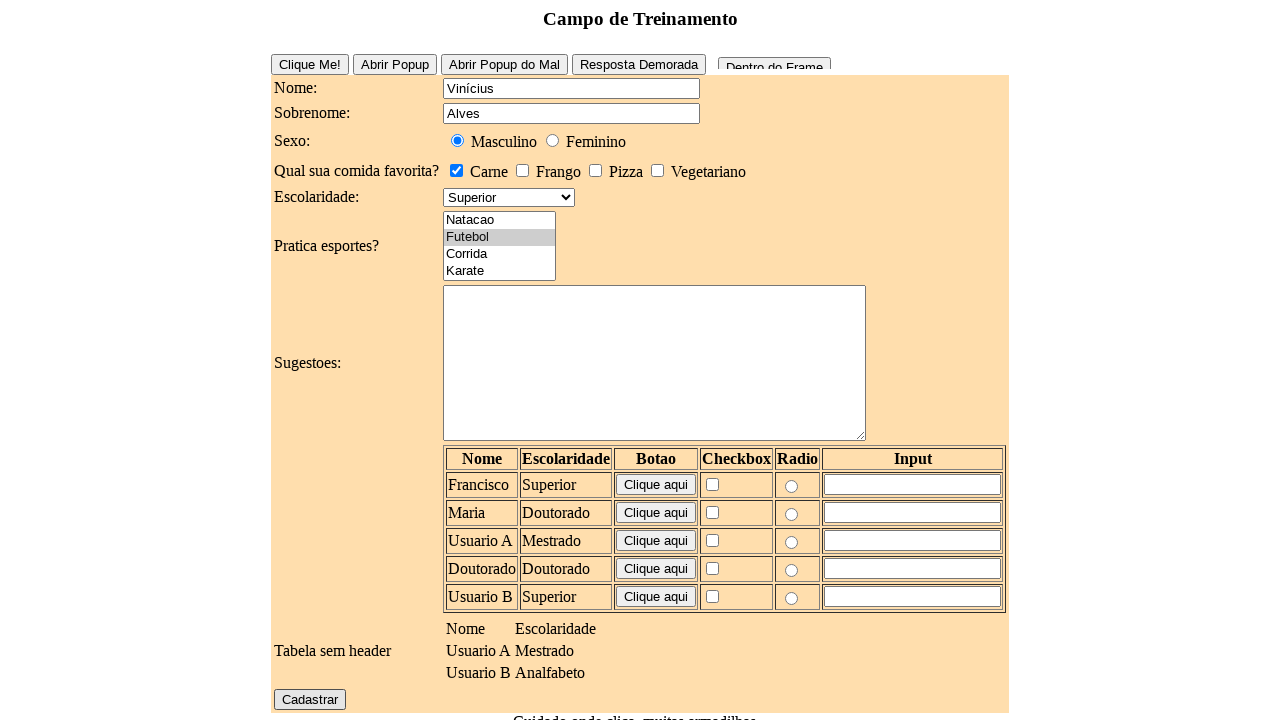

Verified first name 'Vinícius' is displayed correctly
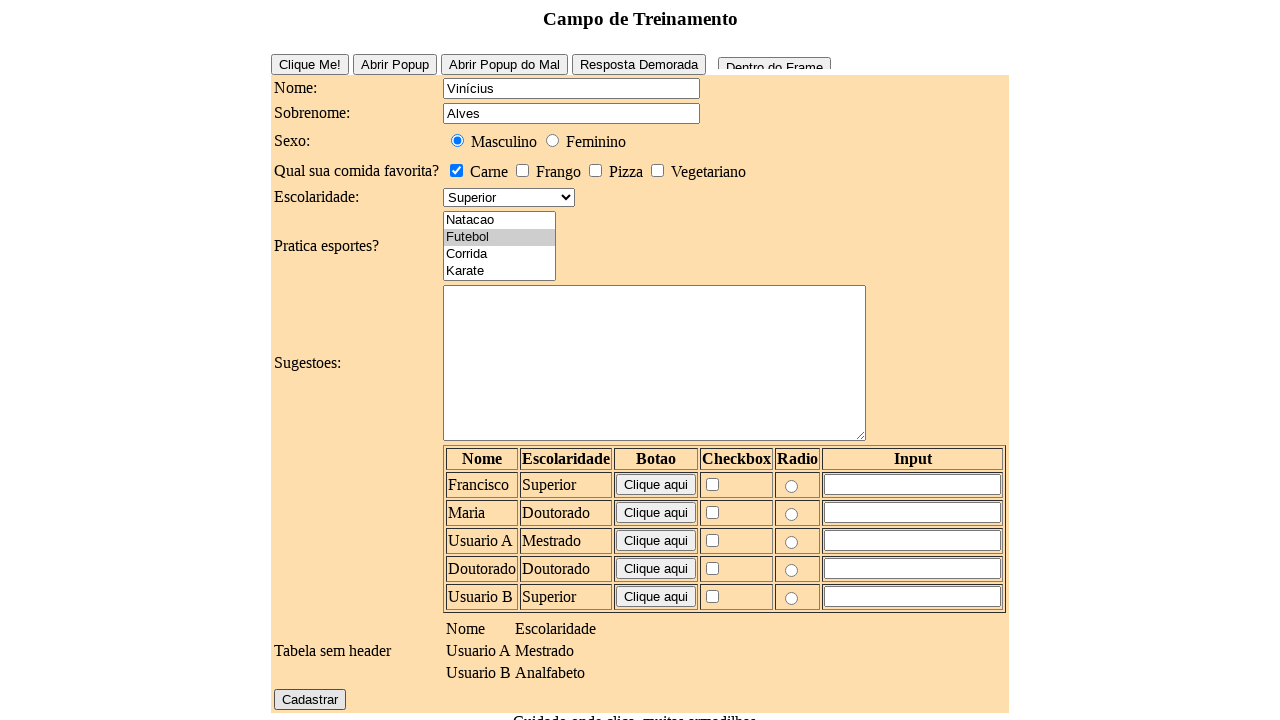

Verified last name 'Alves' is displayed correctly
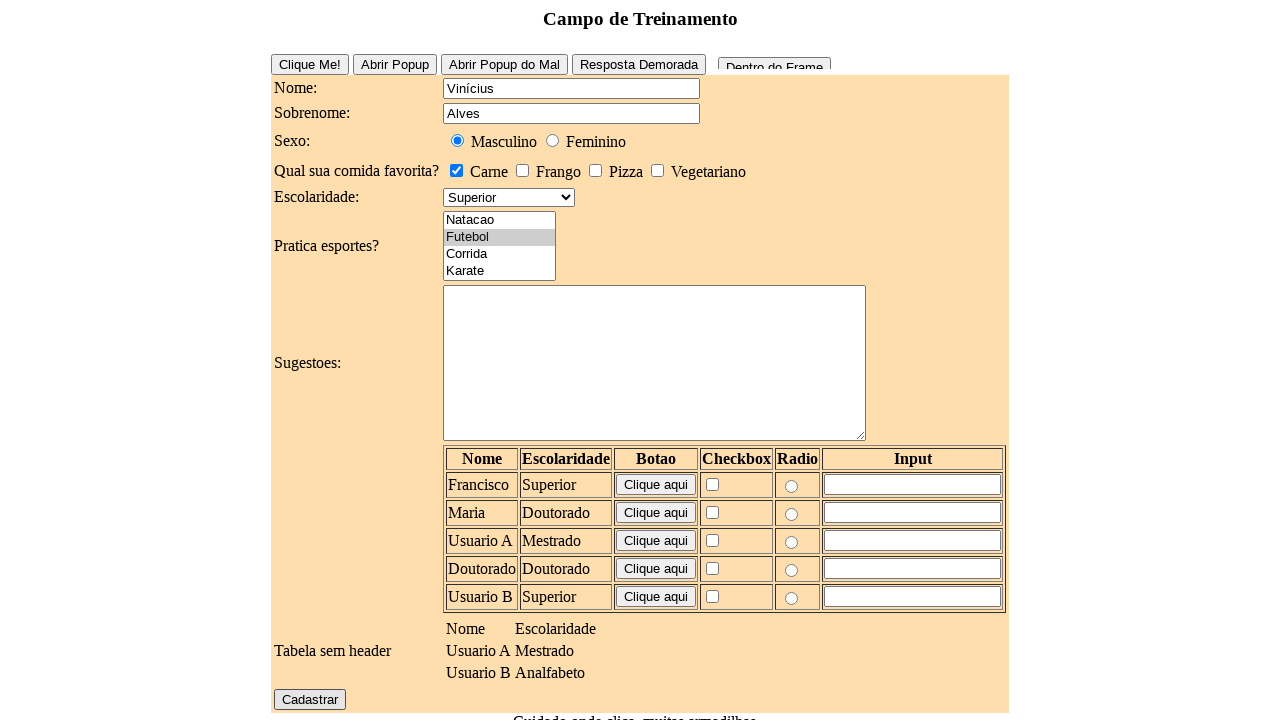

Verified gender 'Masculino' is displayed correctly
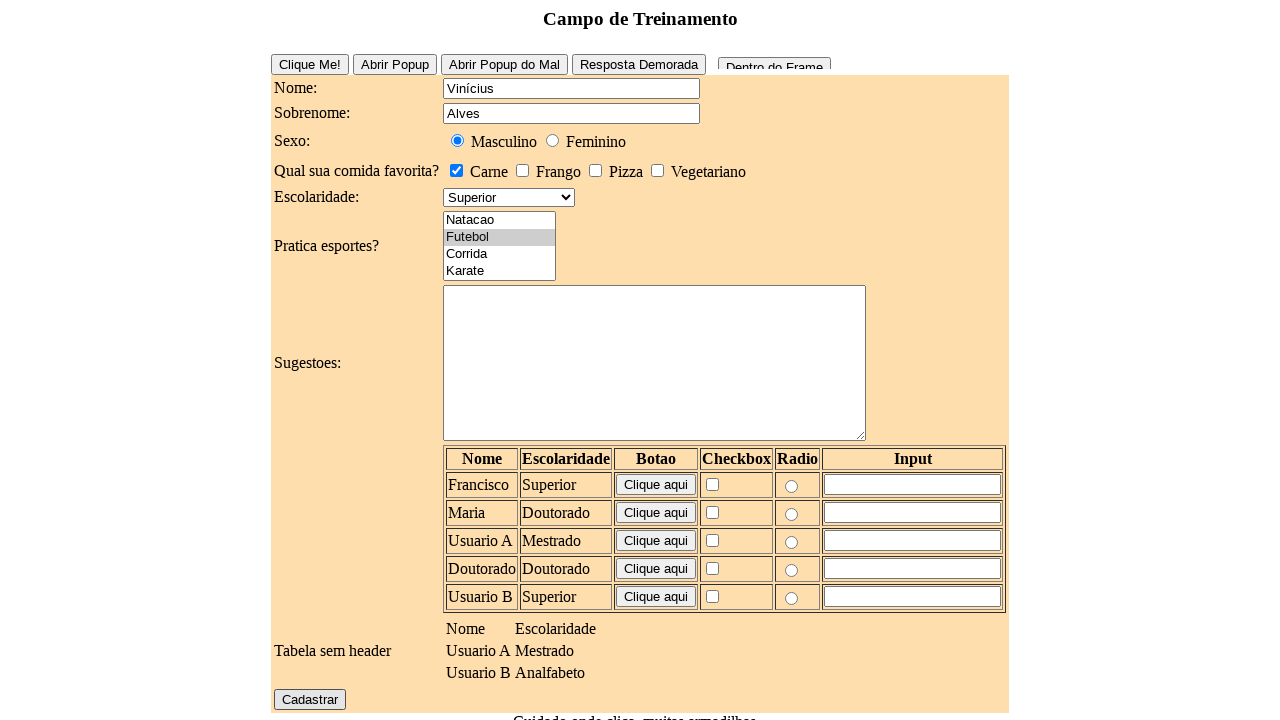

Verified food preference 'Carne' is displayed correctly
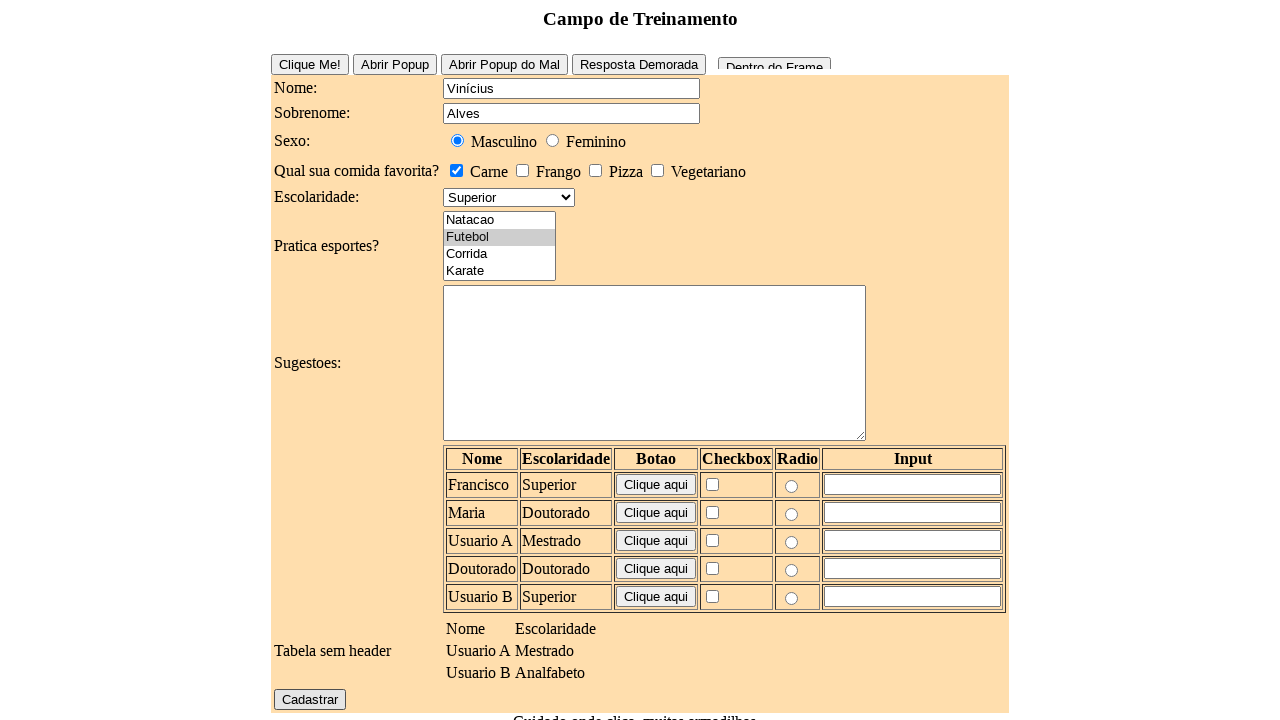

Verified education level 'superior' is displayed correctly
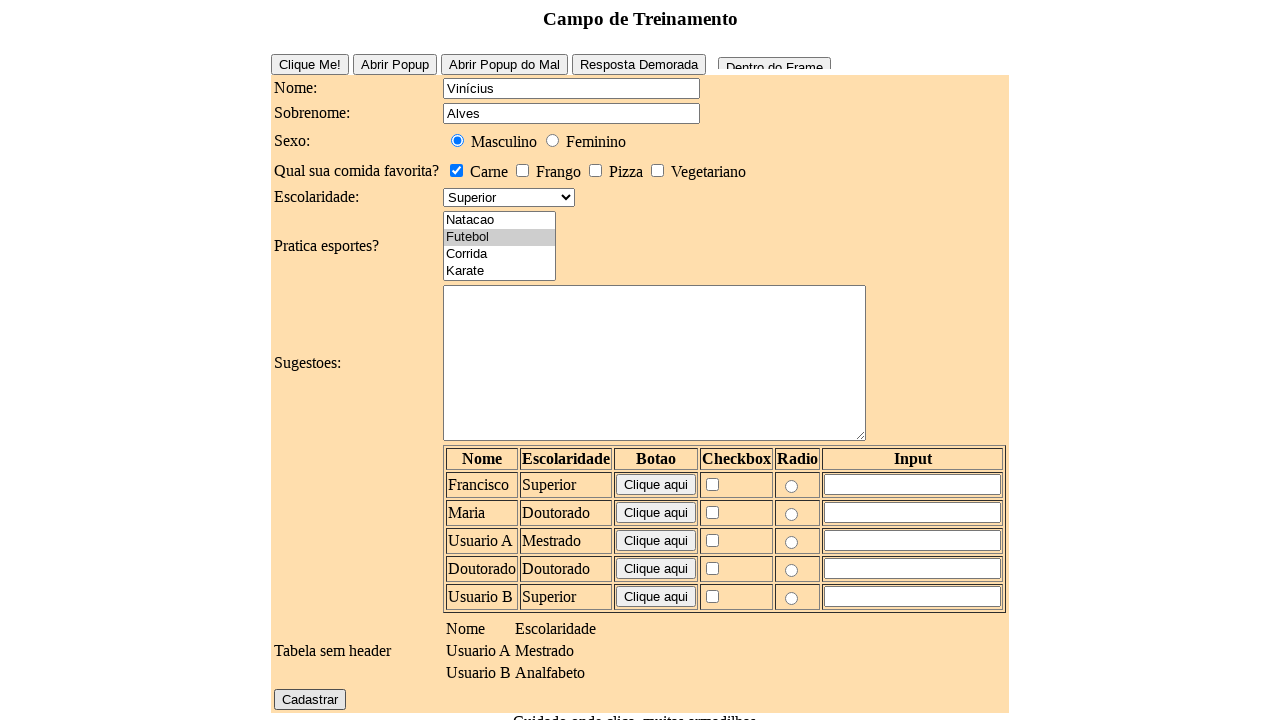

Verified sports 'Futebol' is displayed correctly
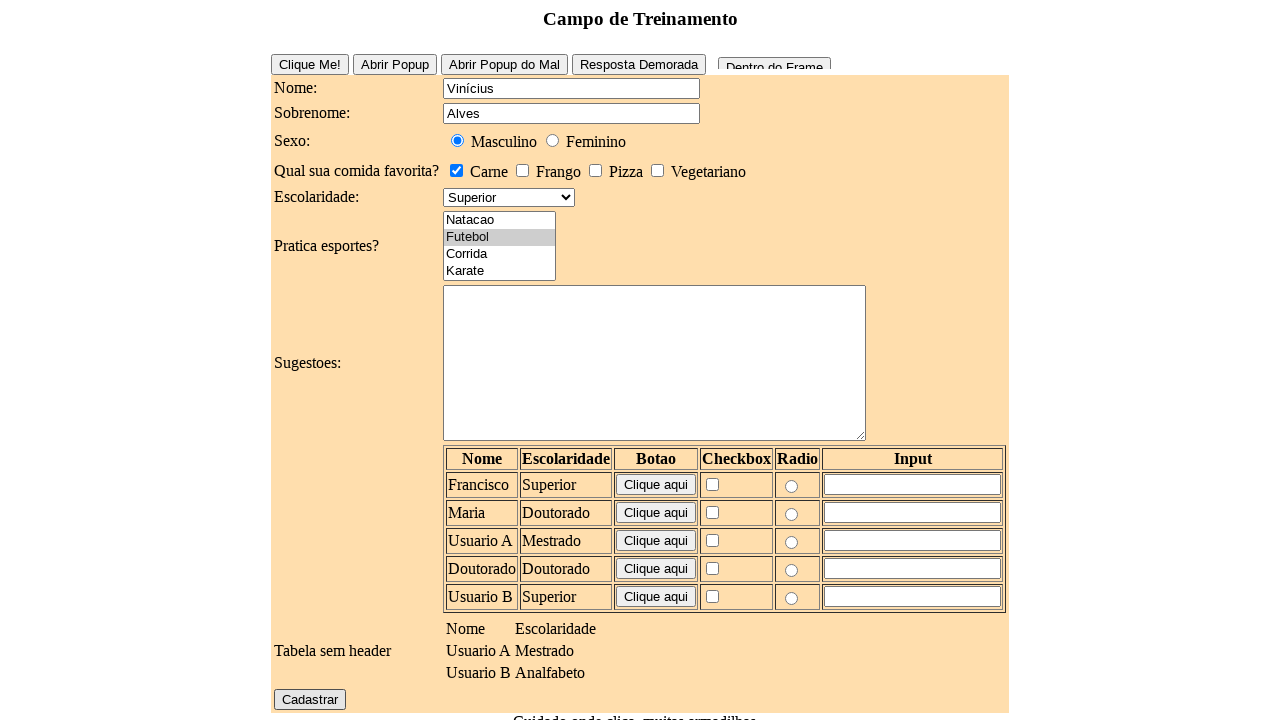

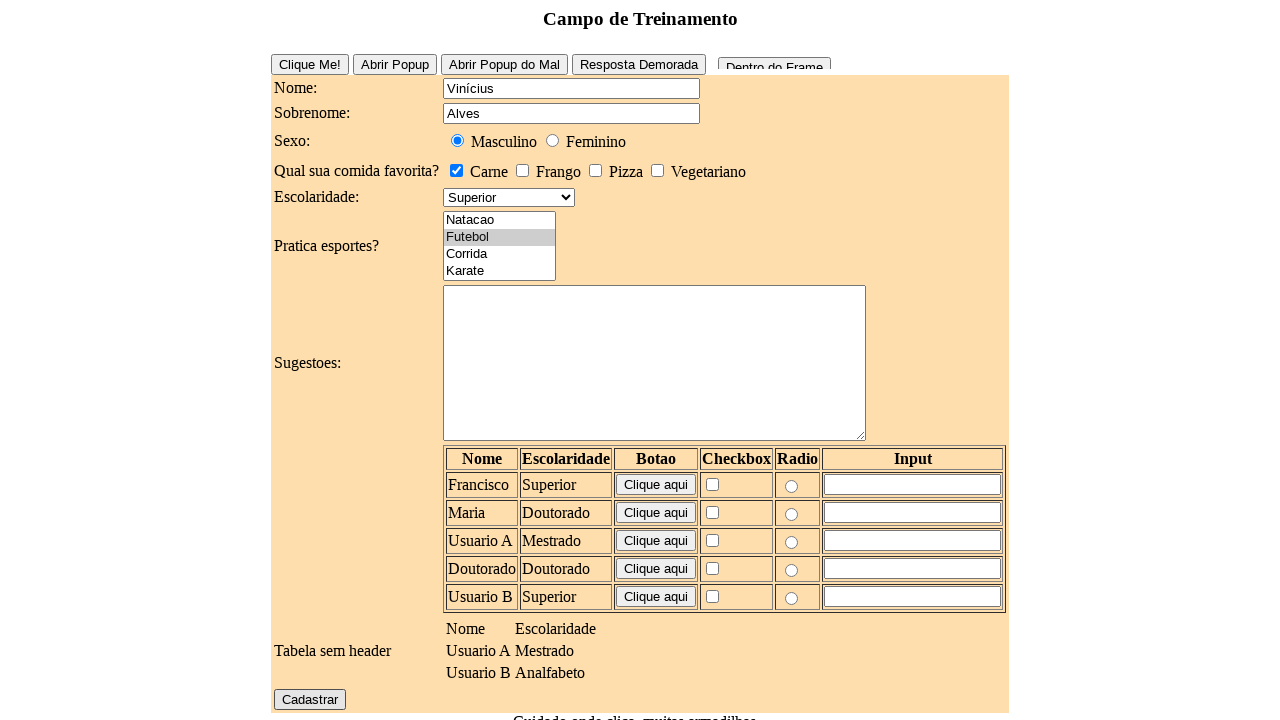